Tests alert handling functionality by entering a name, triggering an alert, and accepting it

Starting URL: https://rahulshettyacademy.com/AutomationPractice/

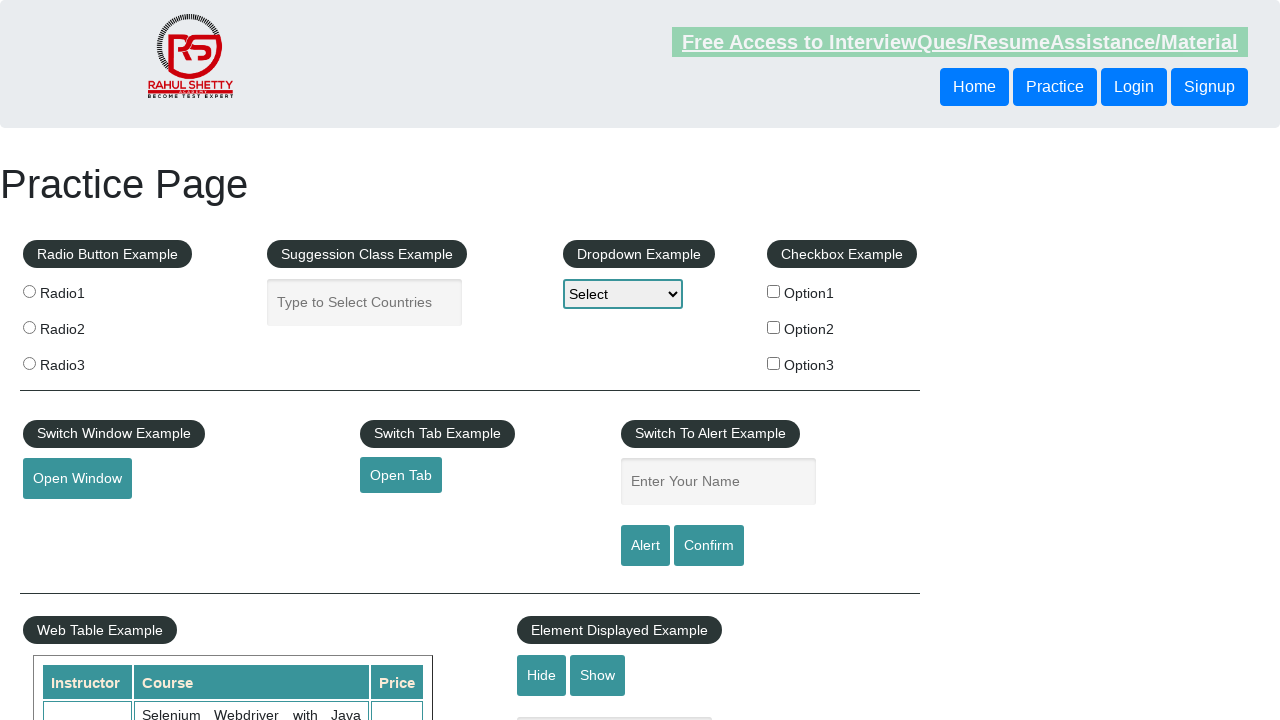

Filled name field with 'Yogendra Singh' on #name
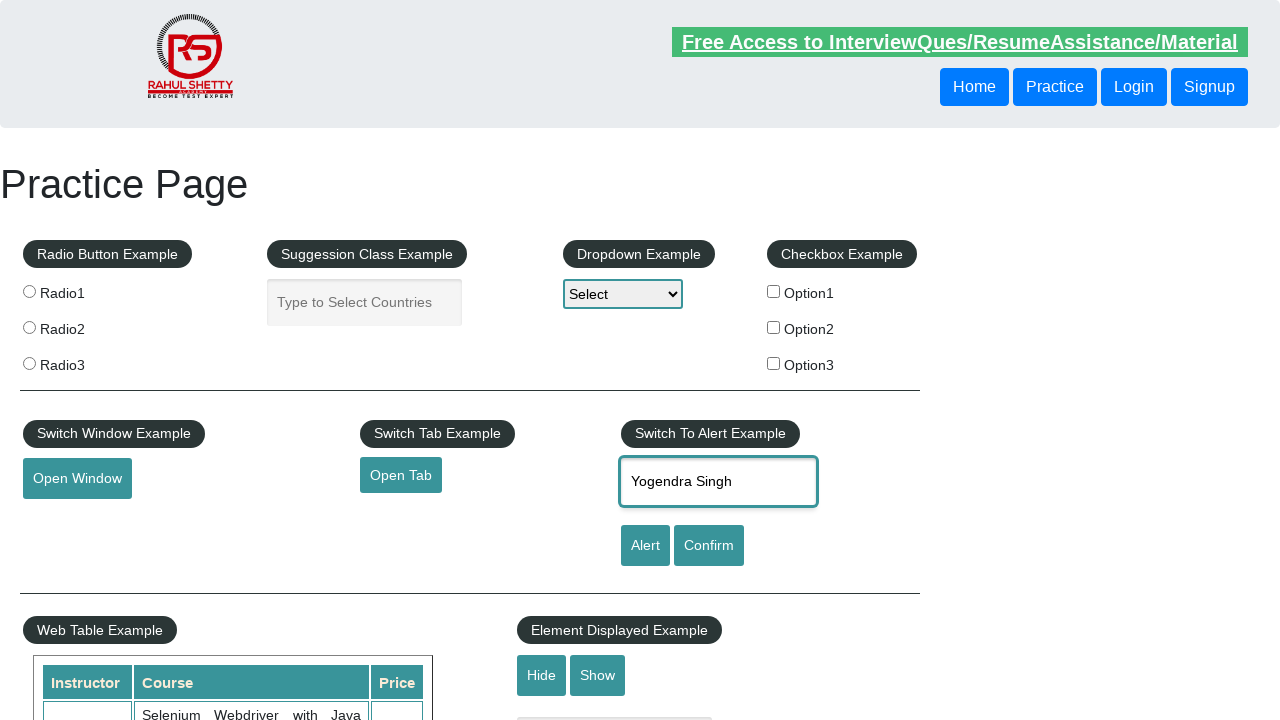

Clicked alert button to trigger alert dialog at (645, 546) on #alertbtn
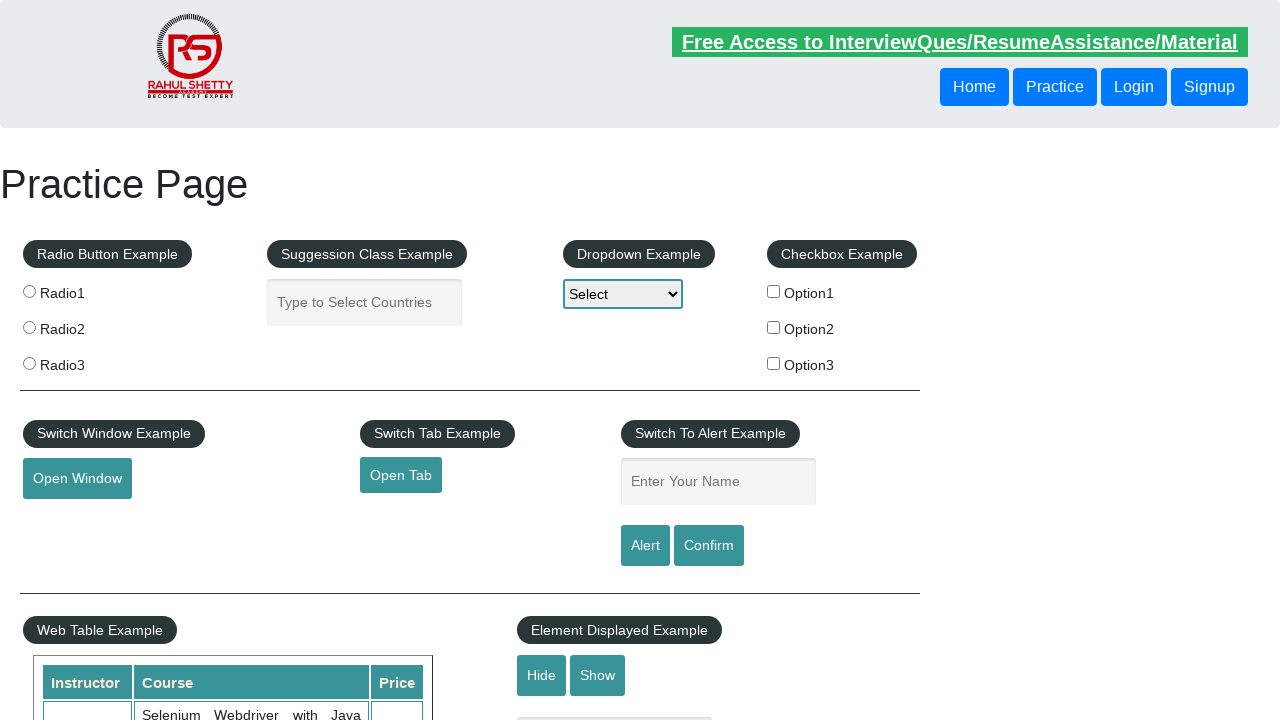

Set up dialog handler to accept alert
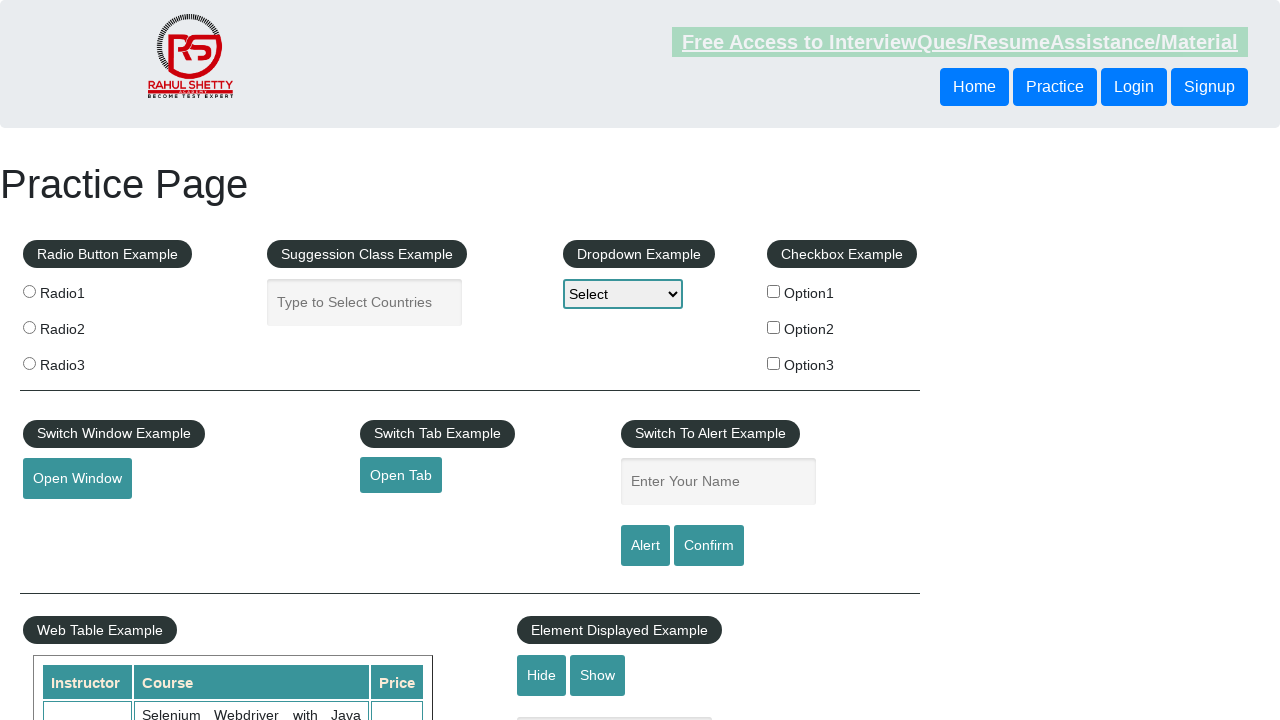

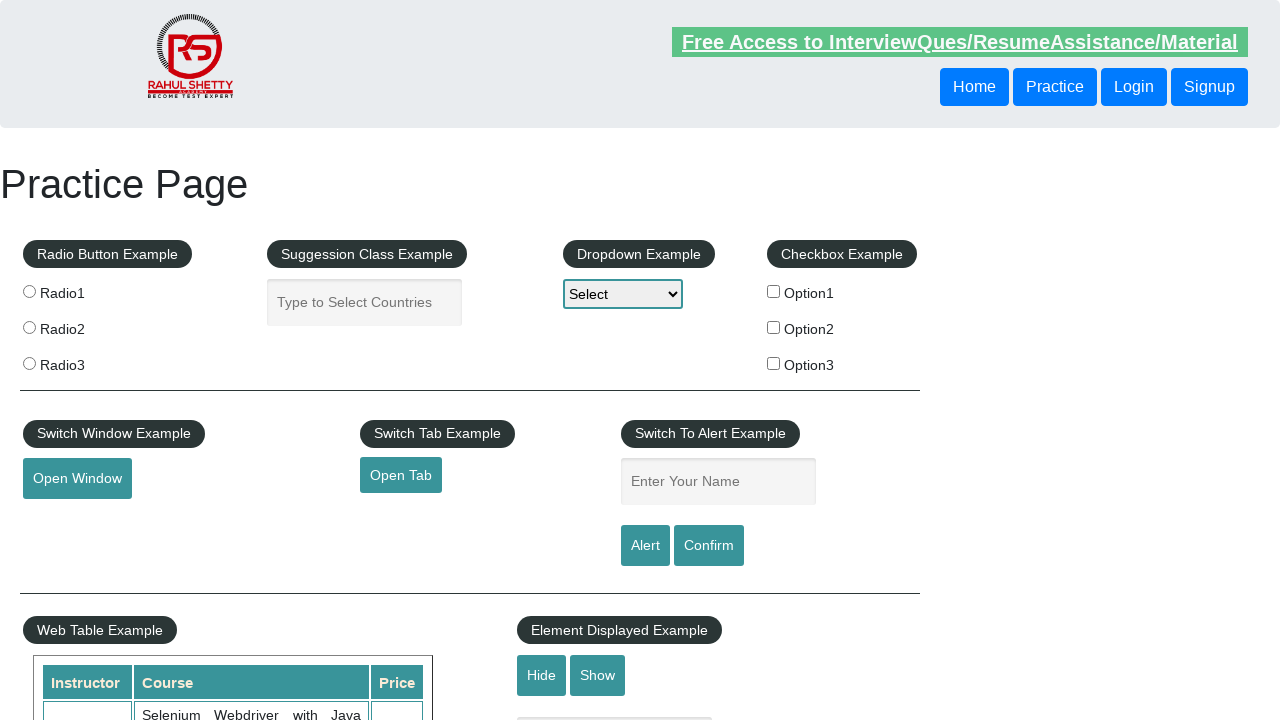